Tests radio button and checkbox selection by clicking on them if not already selected and verifying their state

Starting URL: https://rahulshettyacademy.com/AutomationPractice/

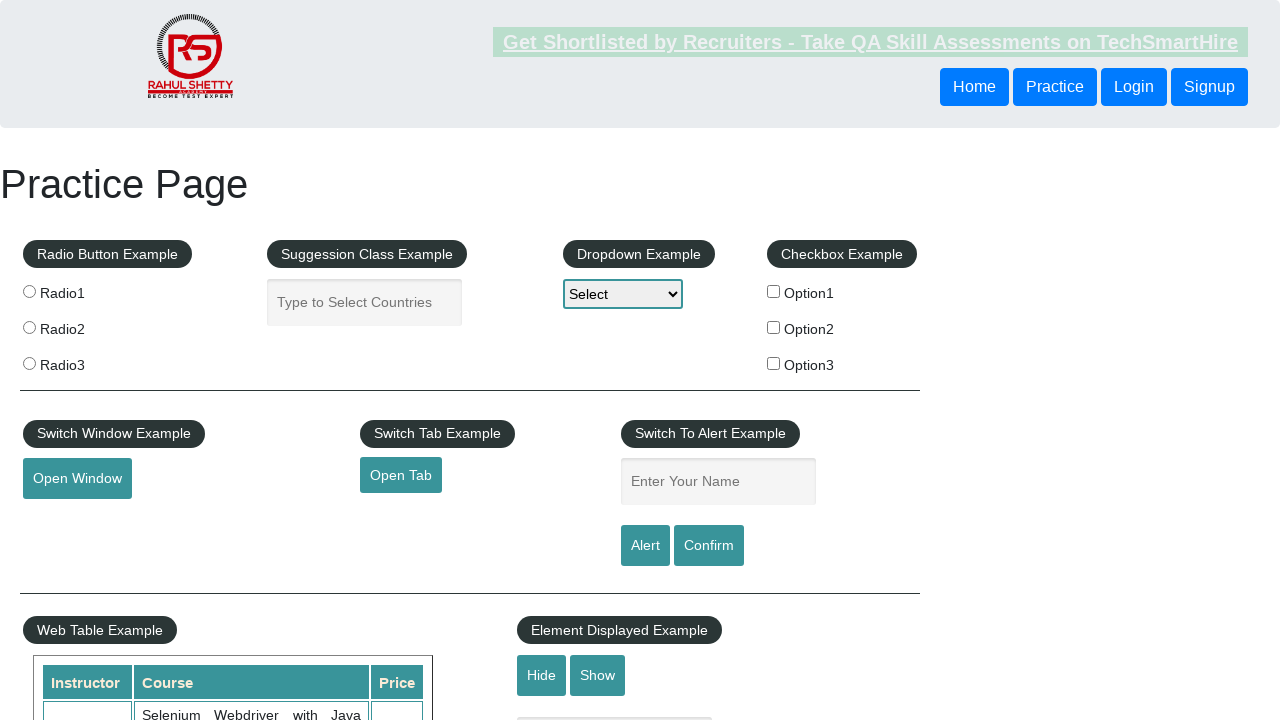

Navigated to AutomationPractice page
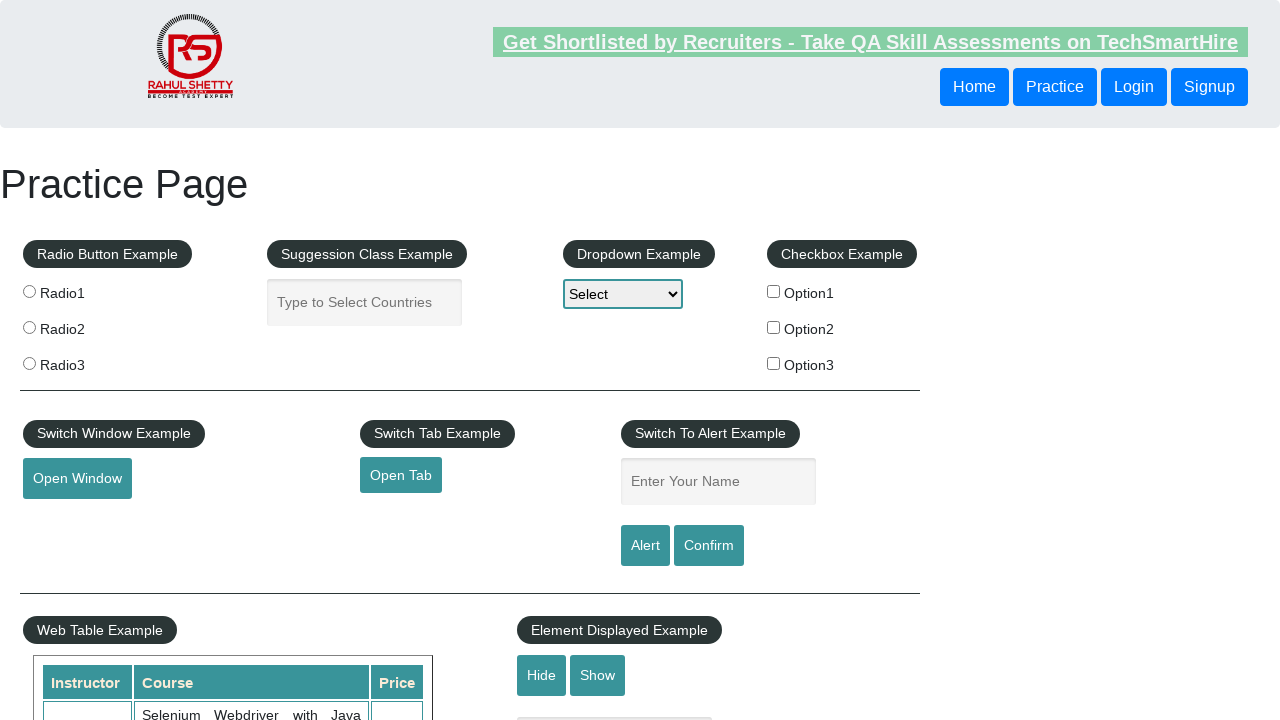

Located radio button element with value 'radio1'
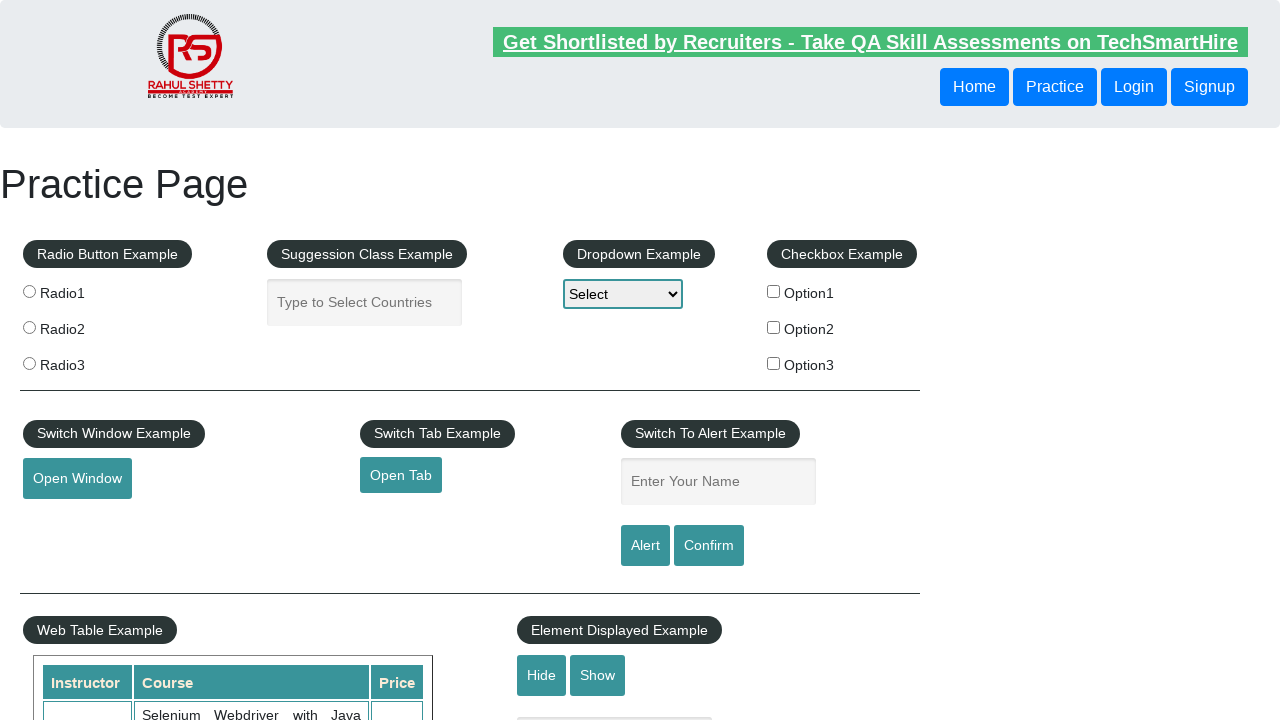

Checked radio button state - not selected
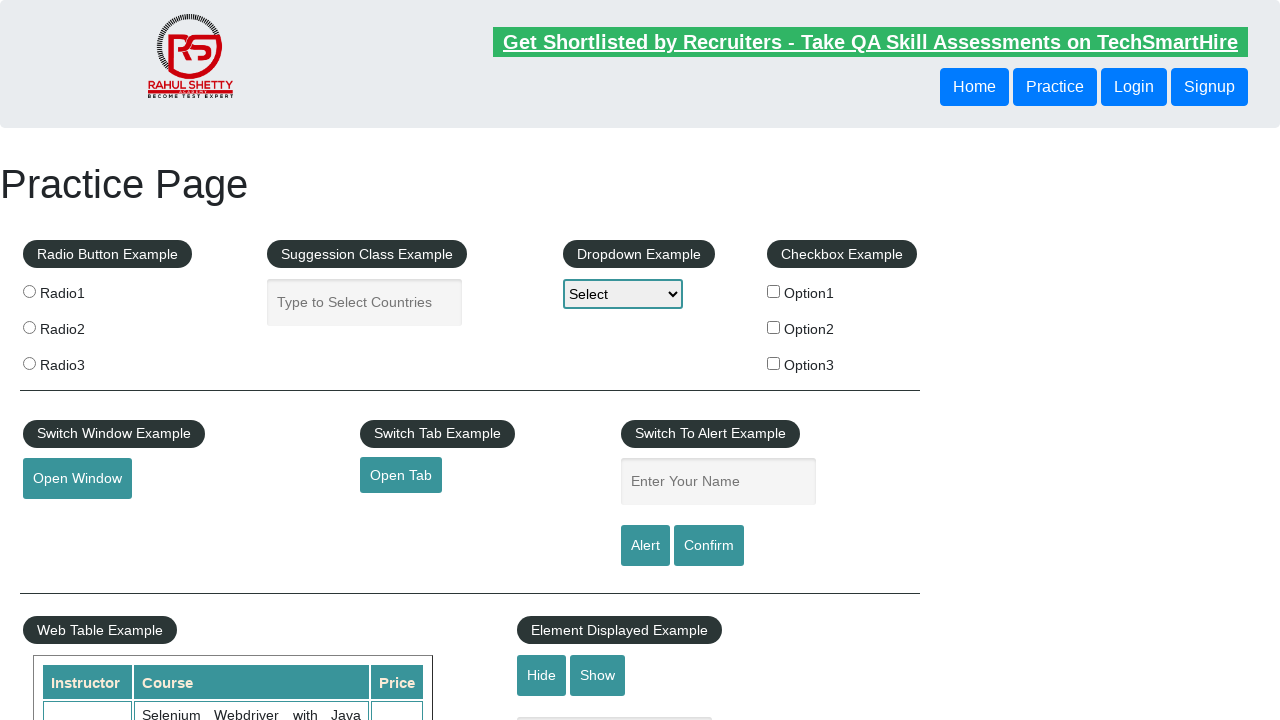

Clicked radio button to select it at (29, 291) on input[value='radio1']
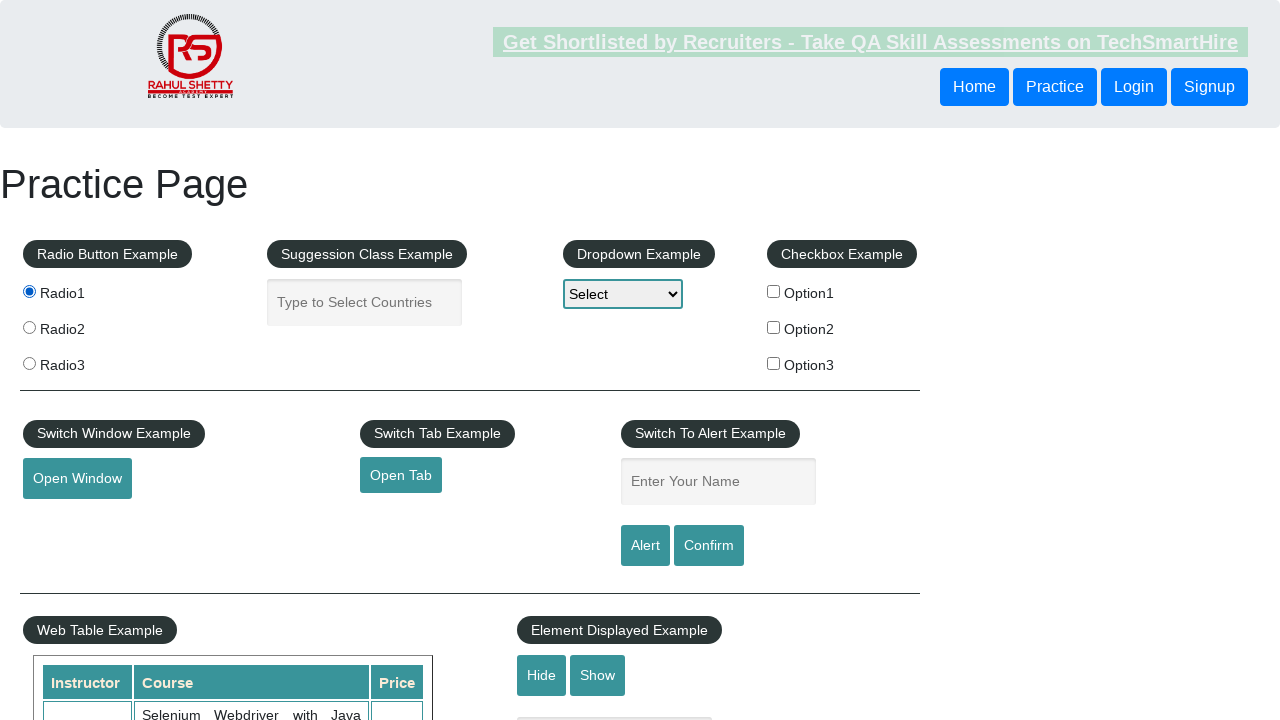

Verified radio button is selected
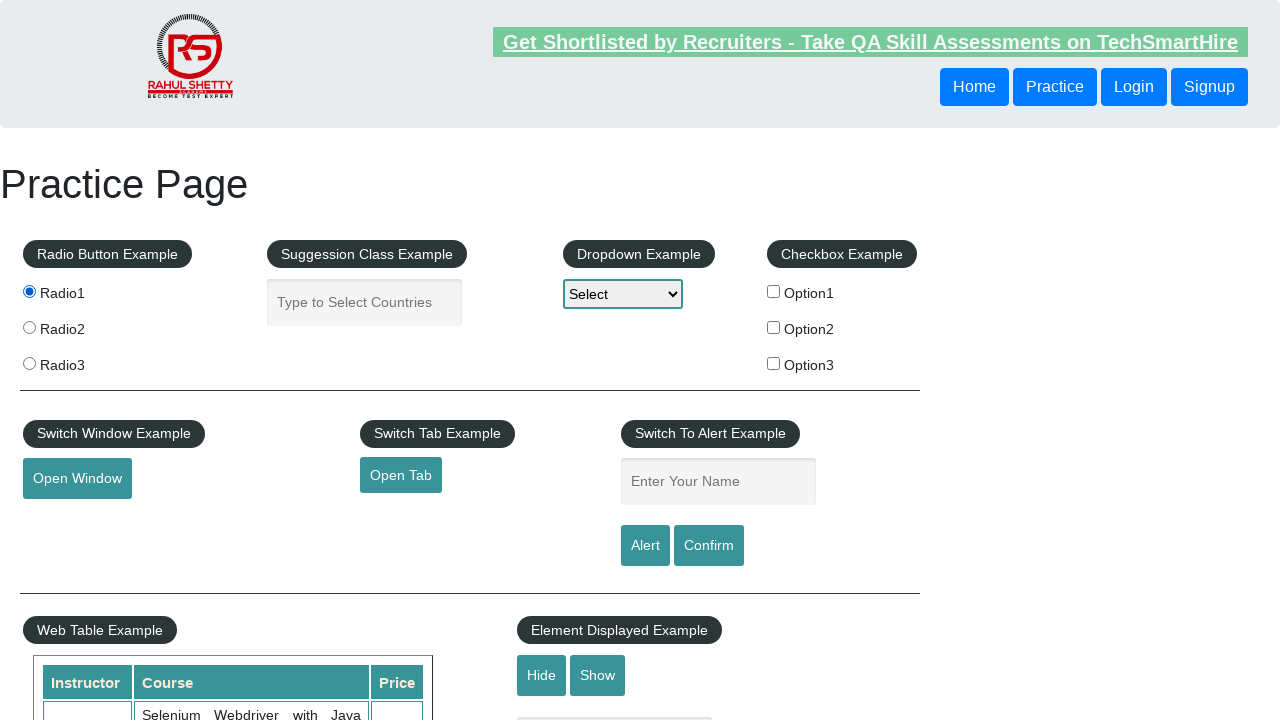

Located checkbox element with value 'option1'
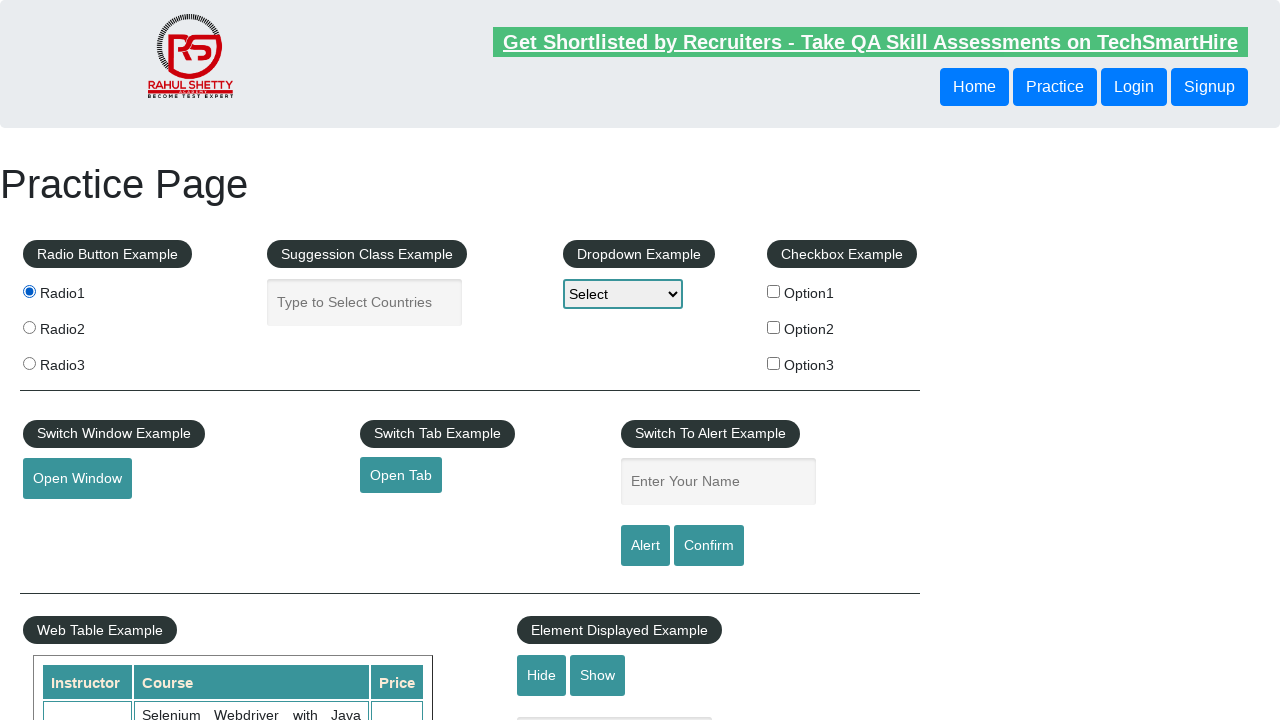

Checked checkbox state - not selected
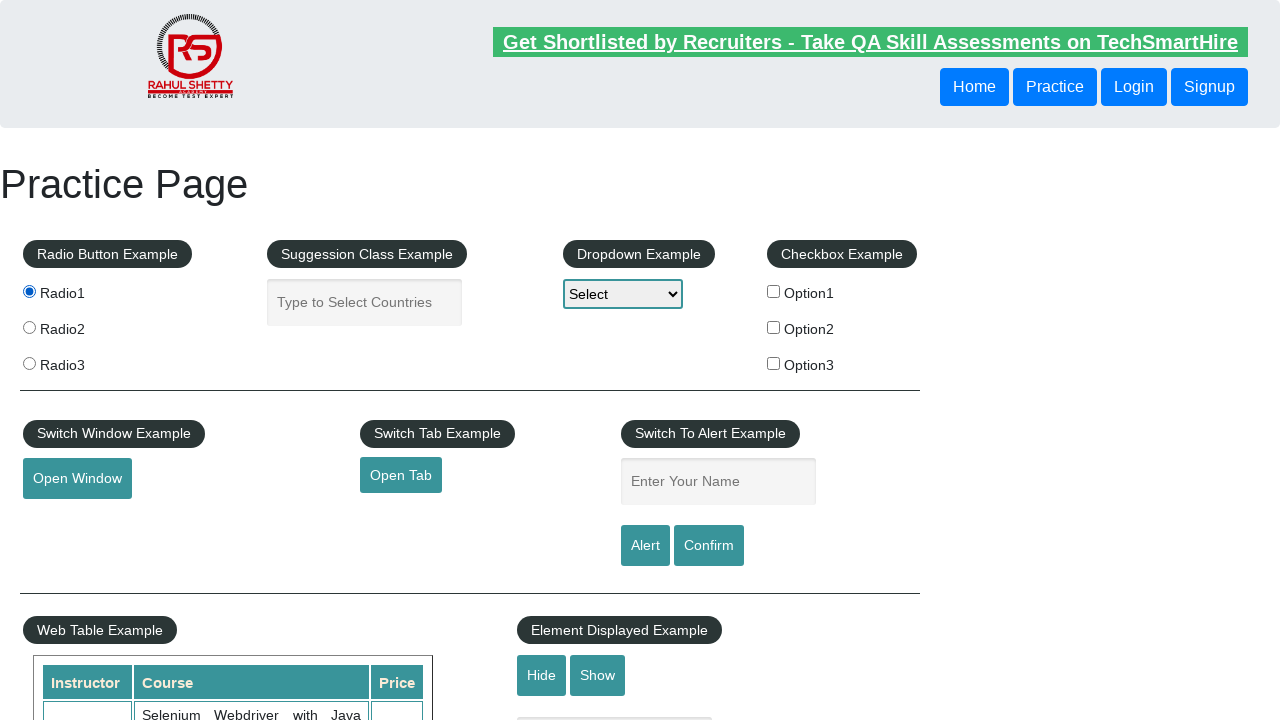

Clicked checkbox to select it at (774, 291) on input[value='option1']
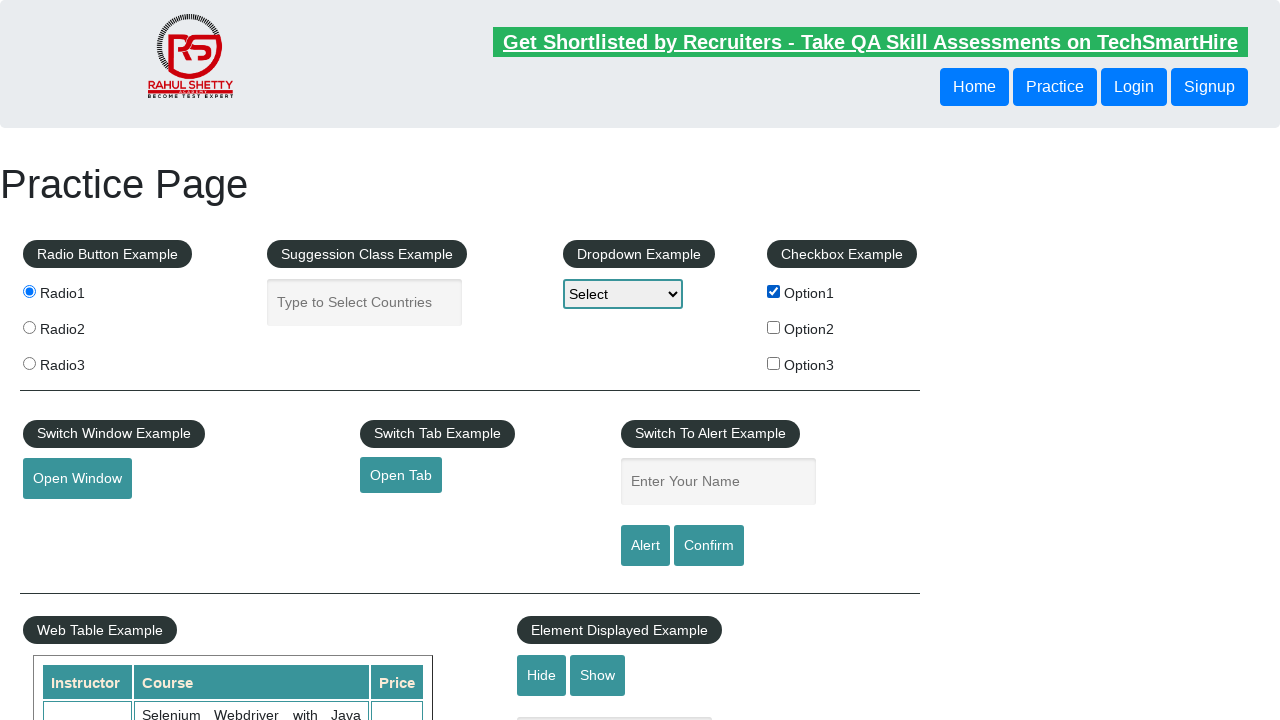

Verified checkbox is selected
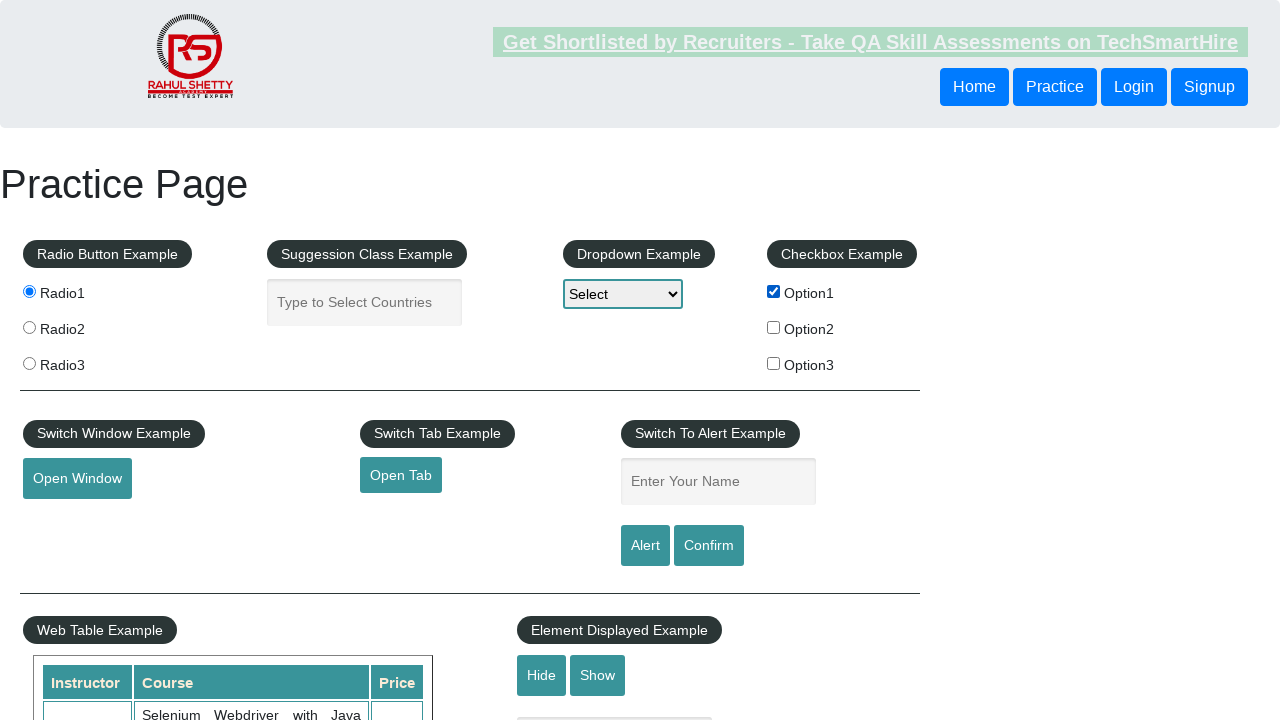

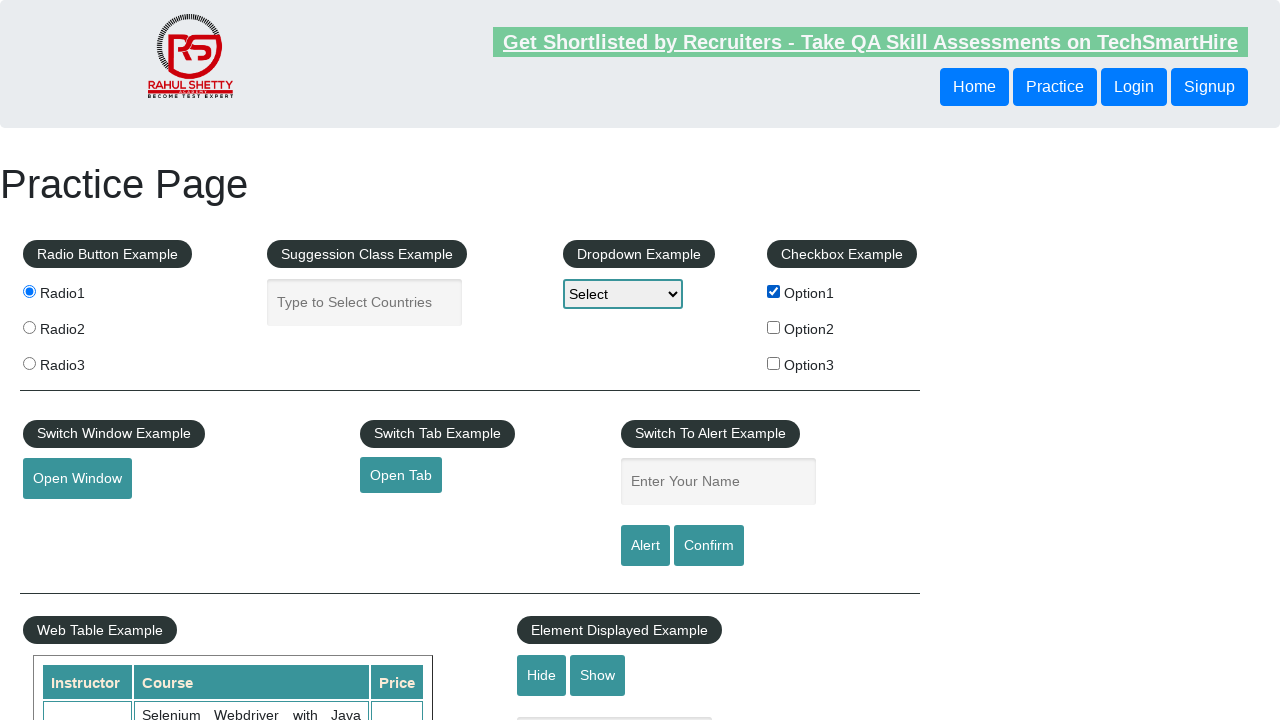